Tests the Overview section on a Selenium course content page by clicking the Overview element and verifying the content loads with descriptive text.

Starting URL: http://greenstech.in/selenium-course-content.html

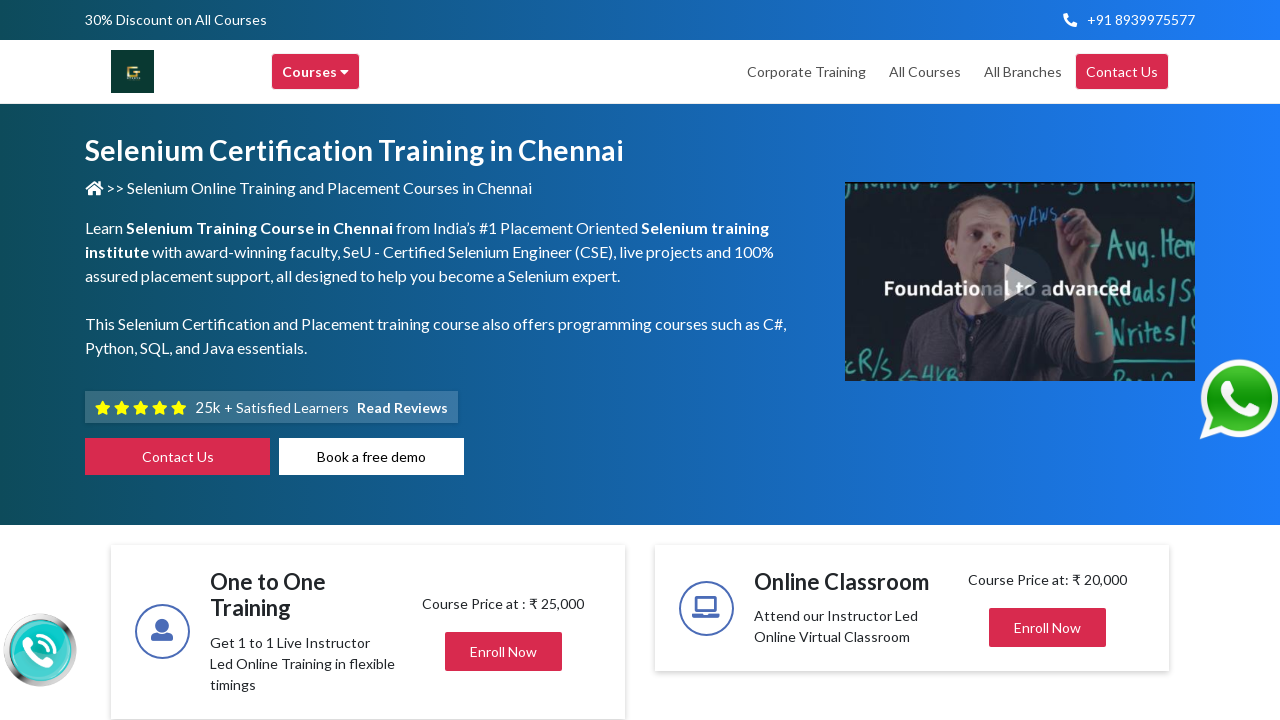

Clicked on the Overview element in the Selenium course content page at (516, 361) on xpath=//span[text()='Overview']
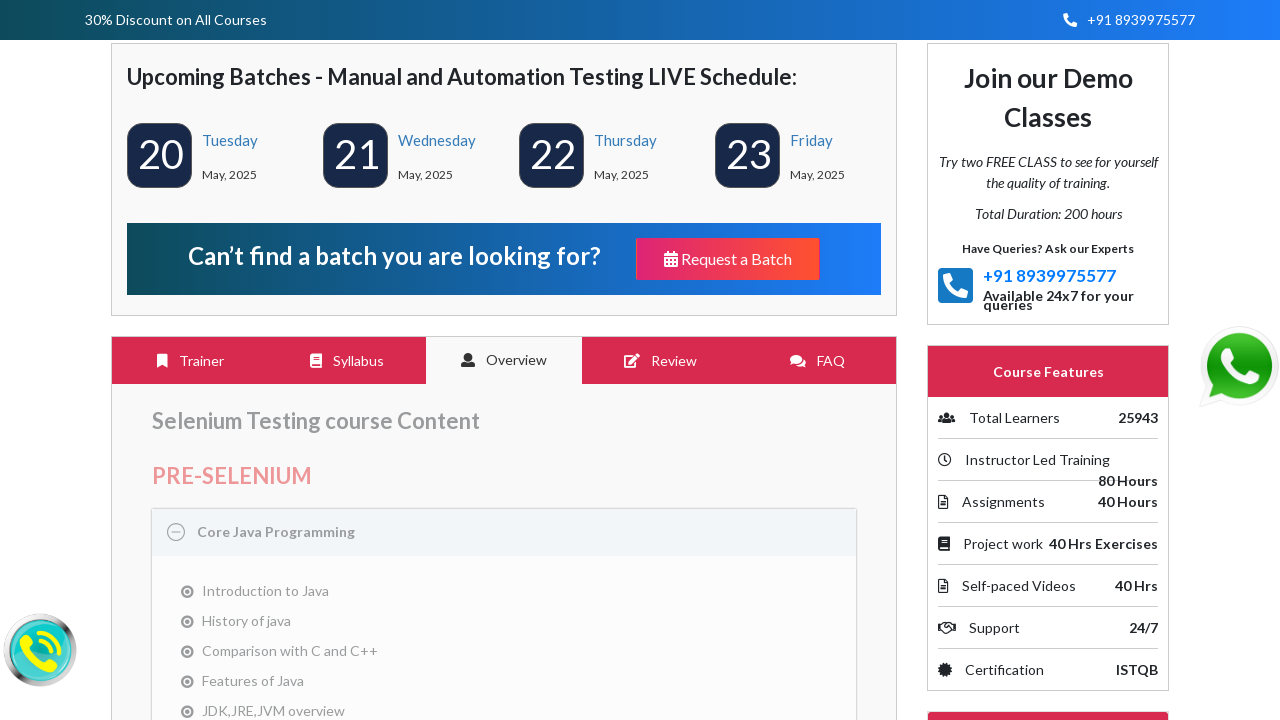

Overview content loaded with descriptive text containing 'expert in'
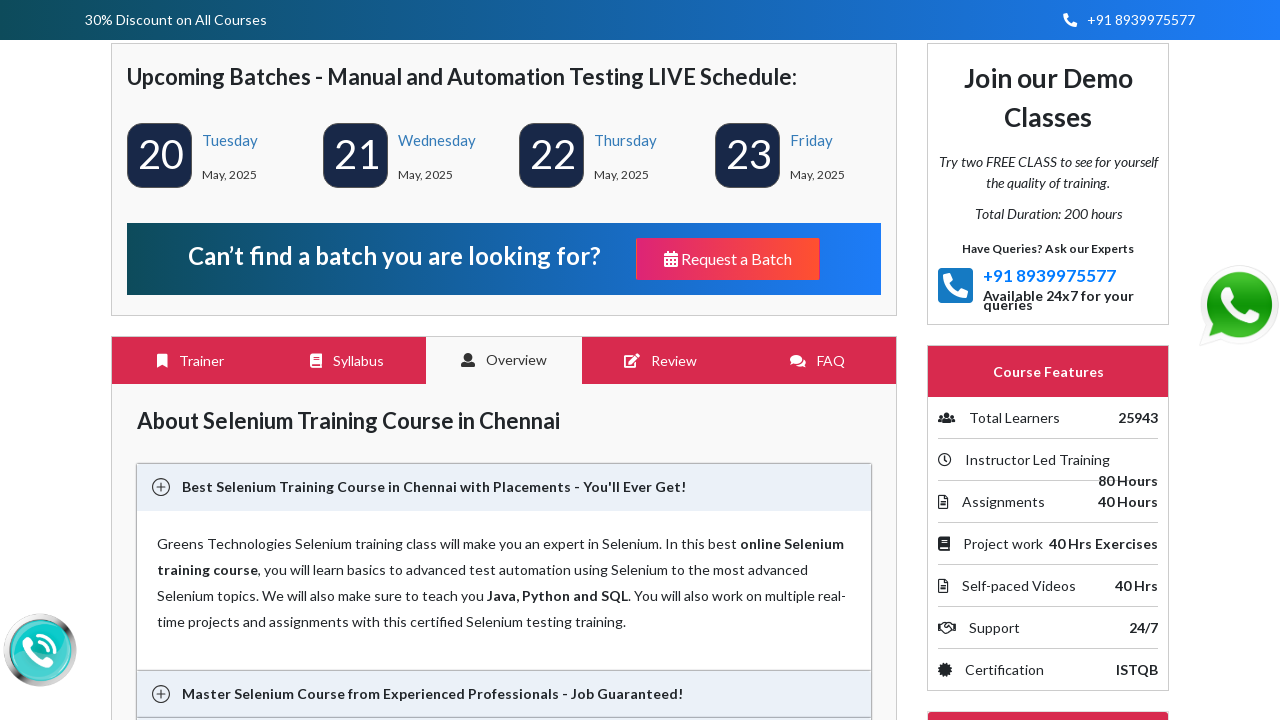

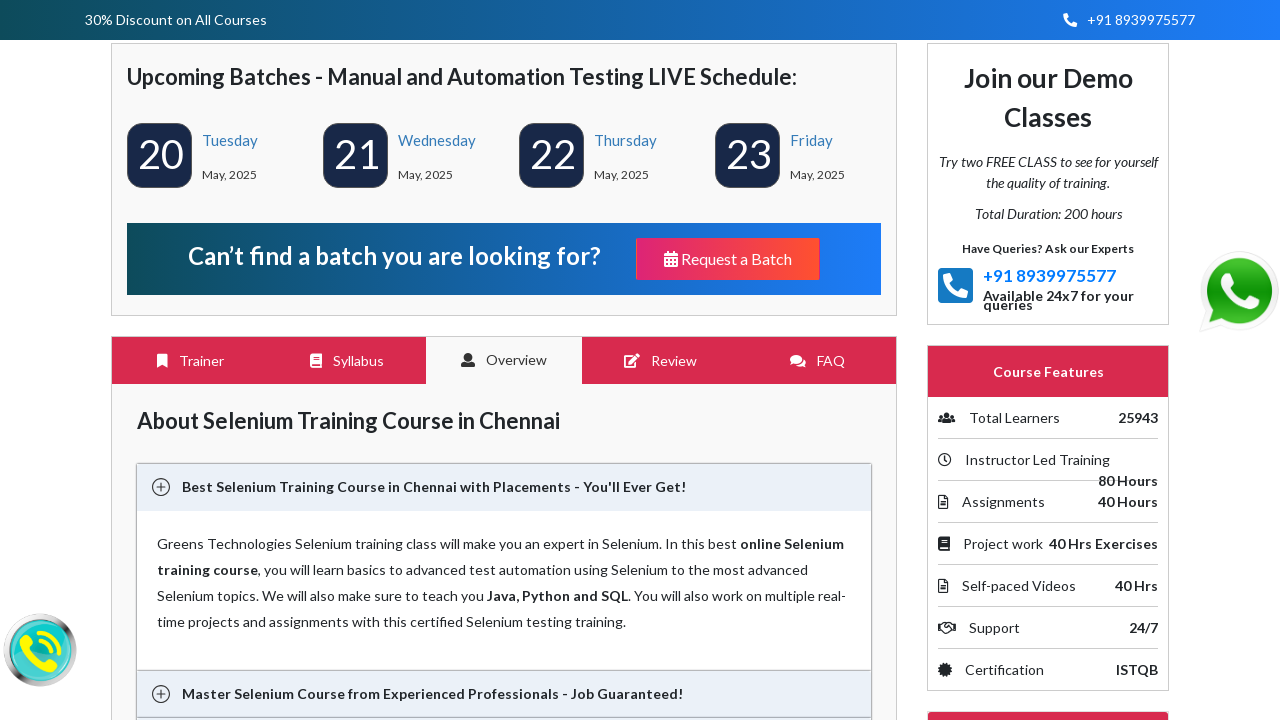